Opens the appointment modal and fills in a time value in the hour input field.

Starting URL: https://test-a-pet.vercel.app/

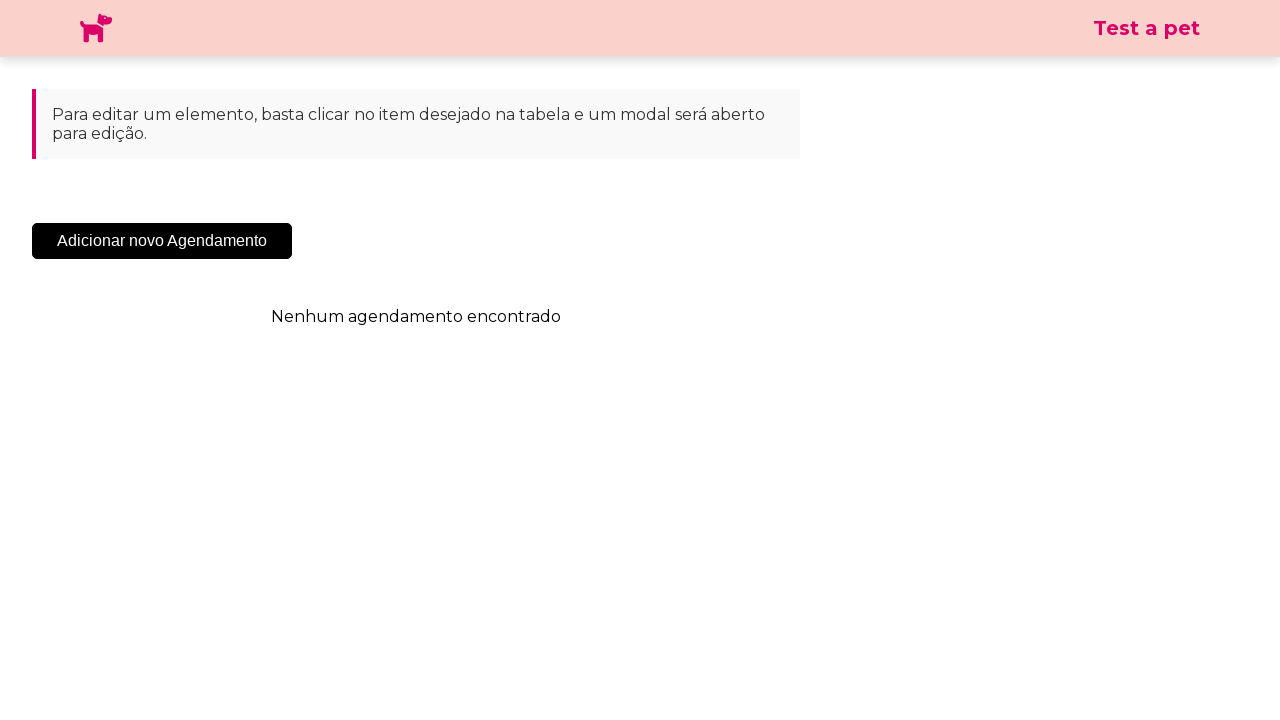

Clicked 'Adicionar Novo Agendamento' button to open appointment modal at (162, 241) on .sc-cHqXqK.kZzwzX
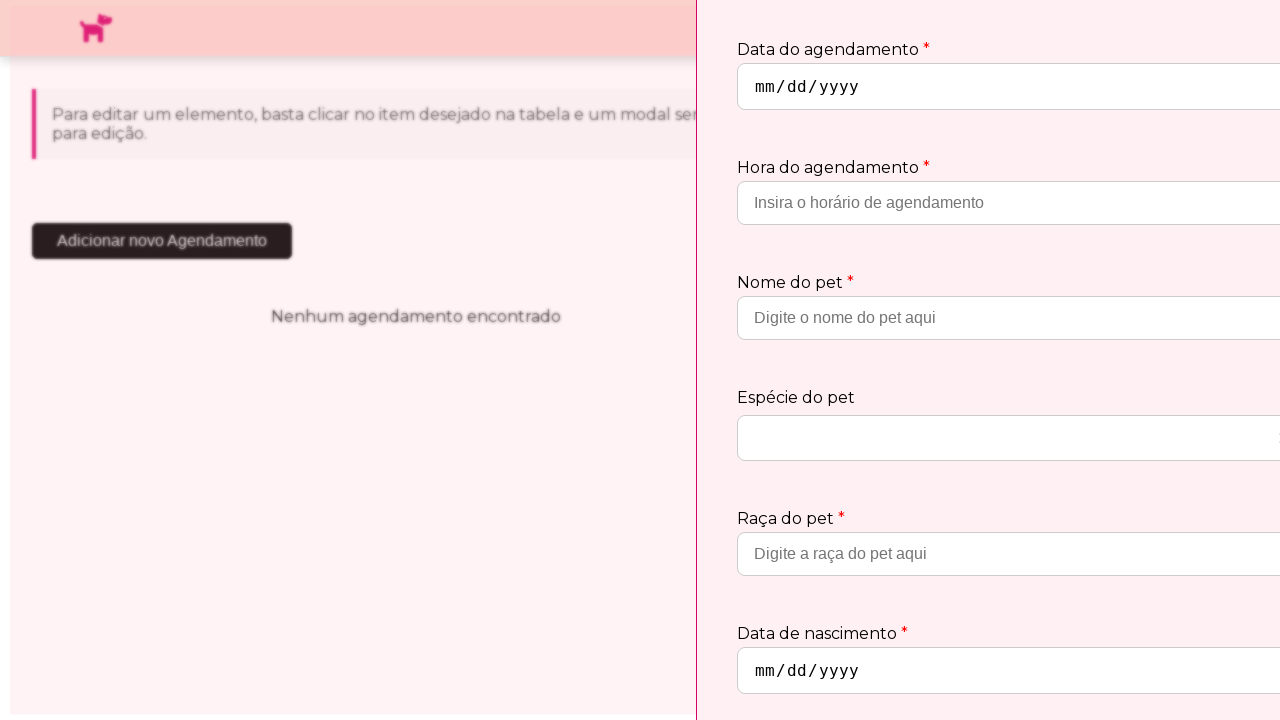

Appointment modal appeared and is visible
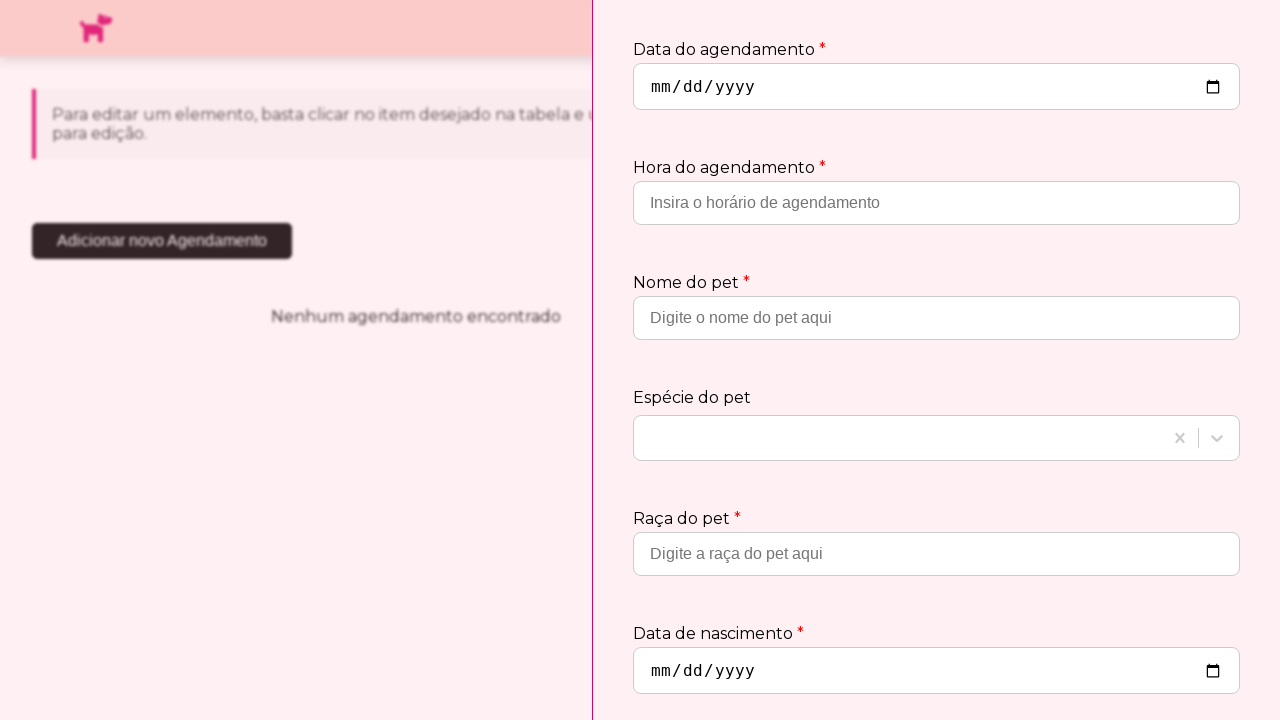

Filled hour input field with time value '10:30' on input[type='hour']
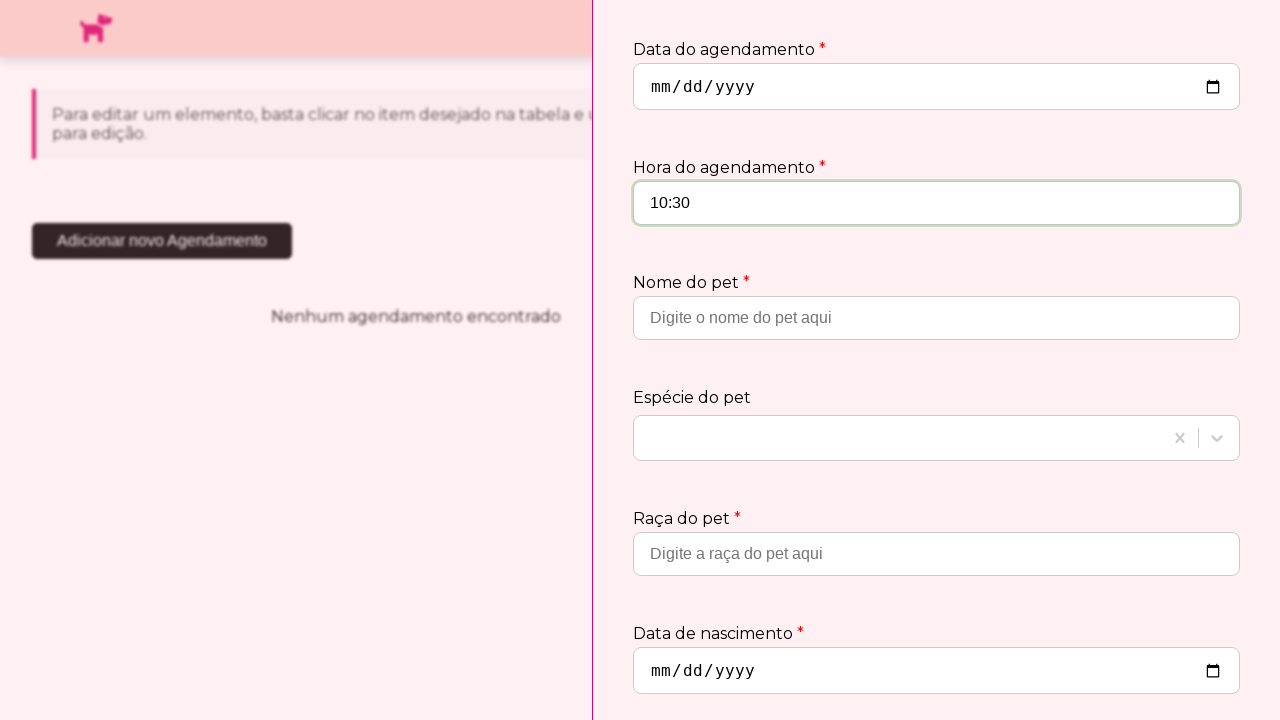

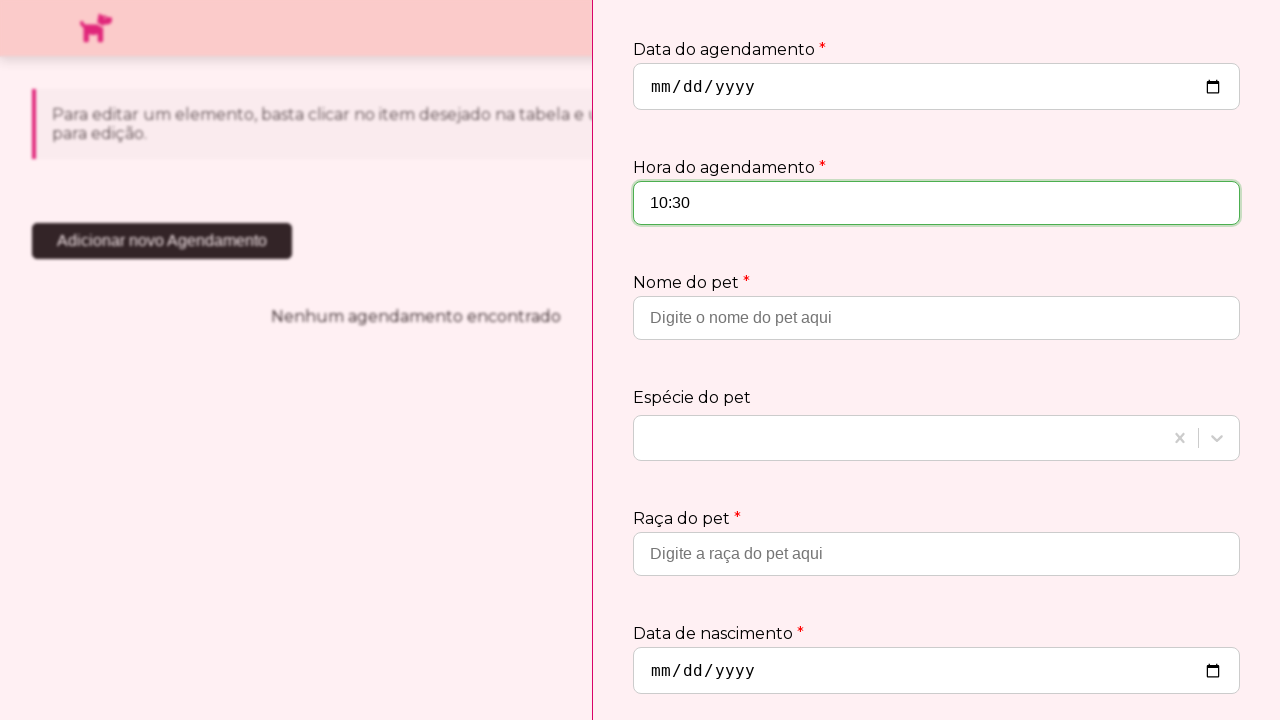